Tests dragging the second cursor style element (top left cursor) in the Cursor Style tab.

Starting URL: https://demoqa.com/dragabble

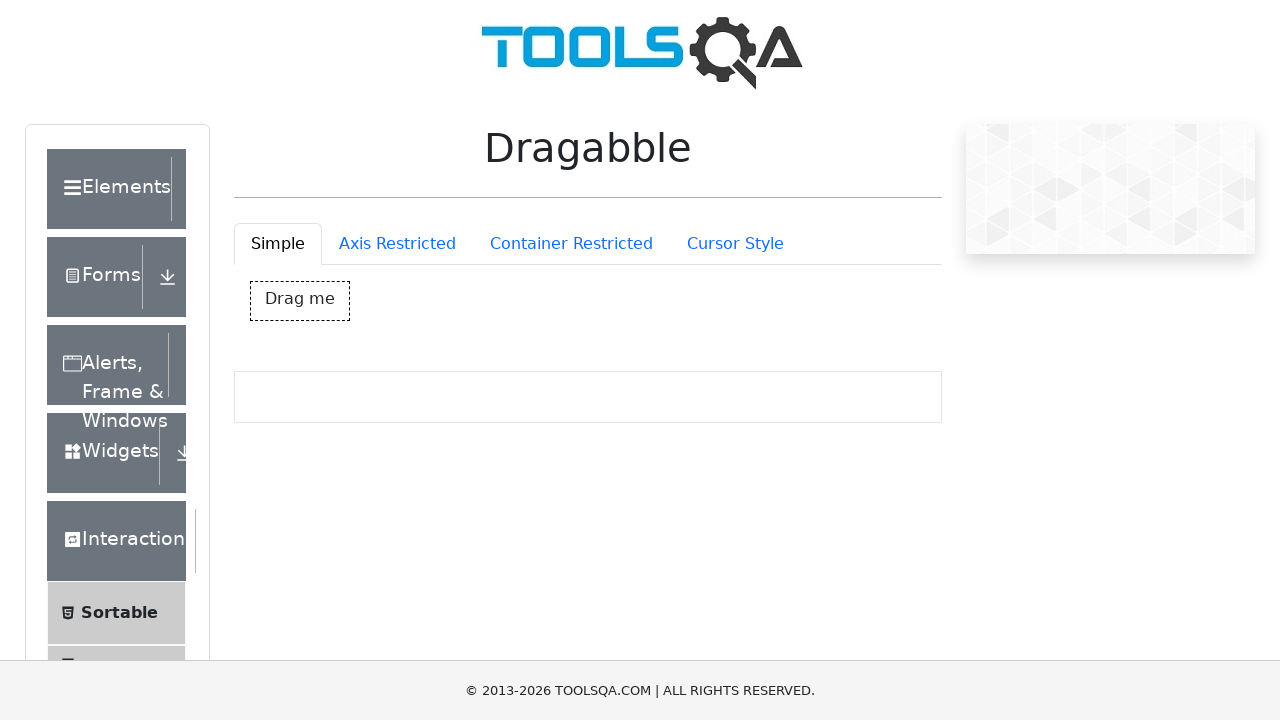

Clicked Cursor Style tab at (735, 244) on #draggableExample-tab-cursorStyle
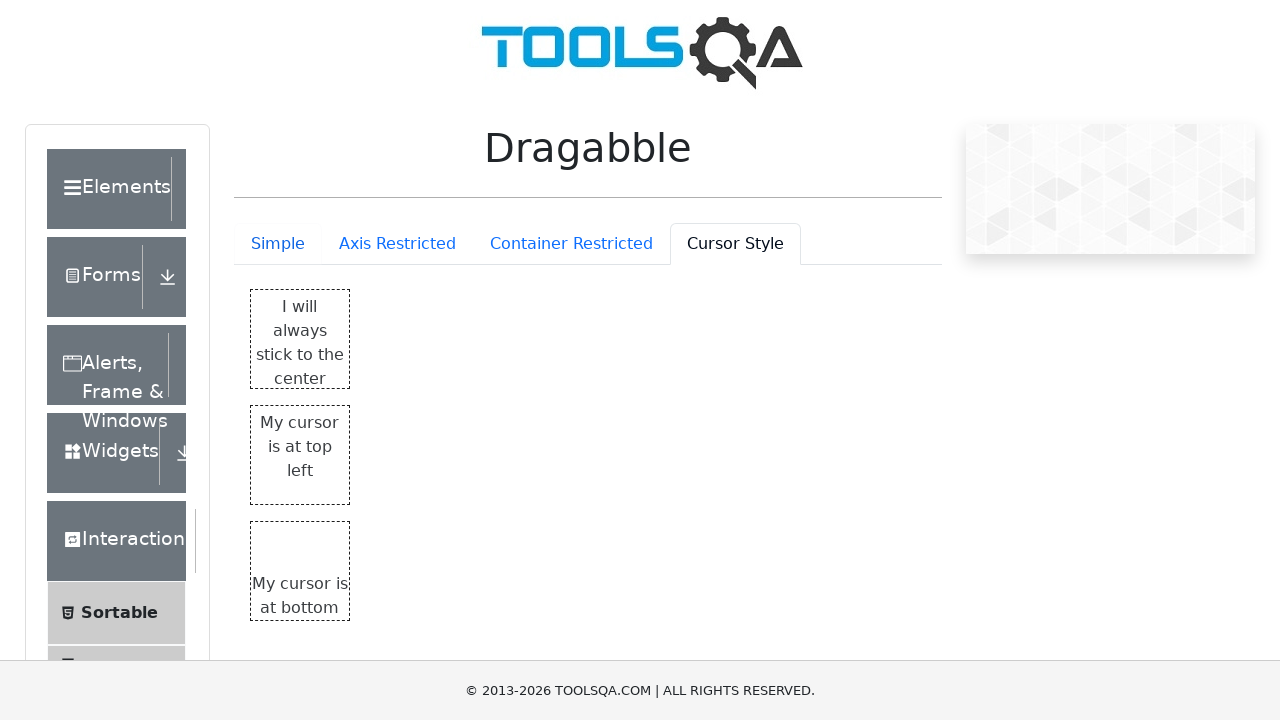

Waited for top left cursor element to be visible
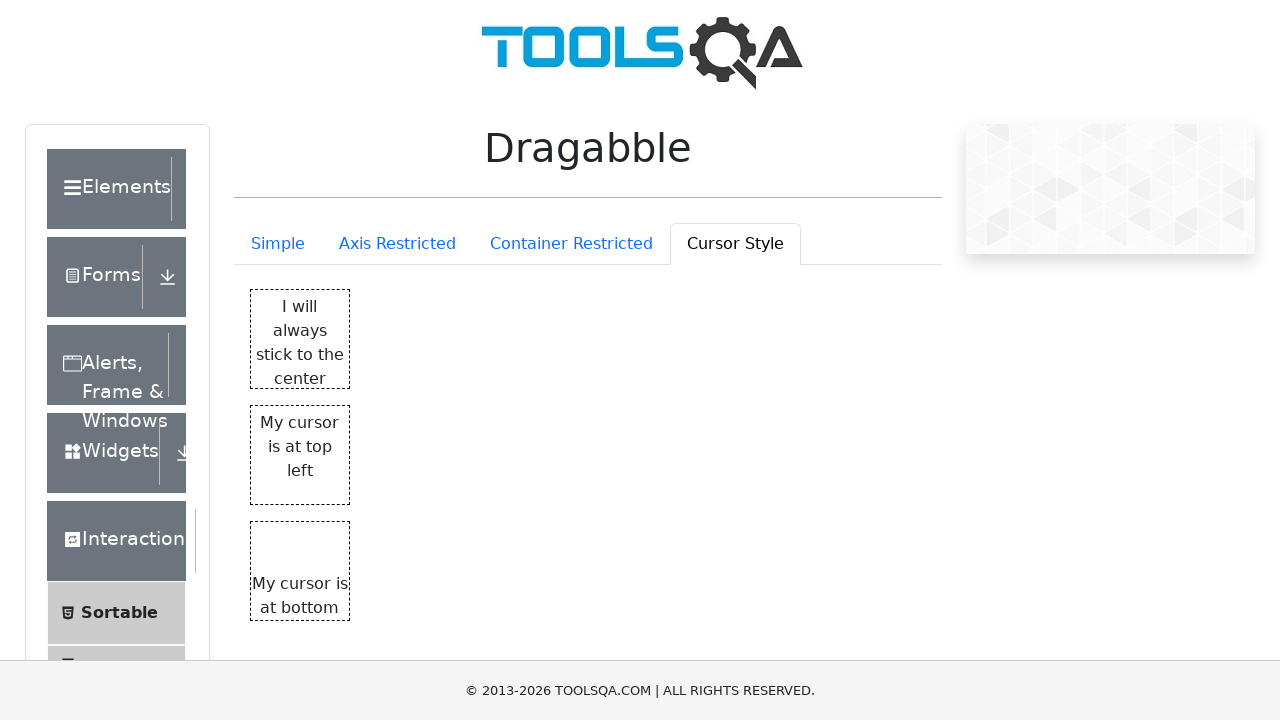

Located the top left cursor element
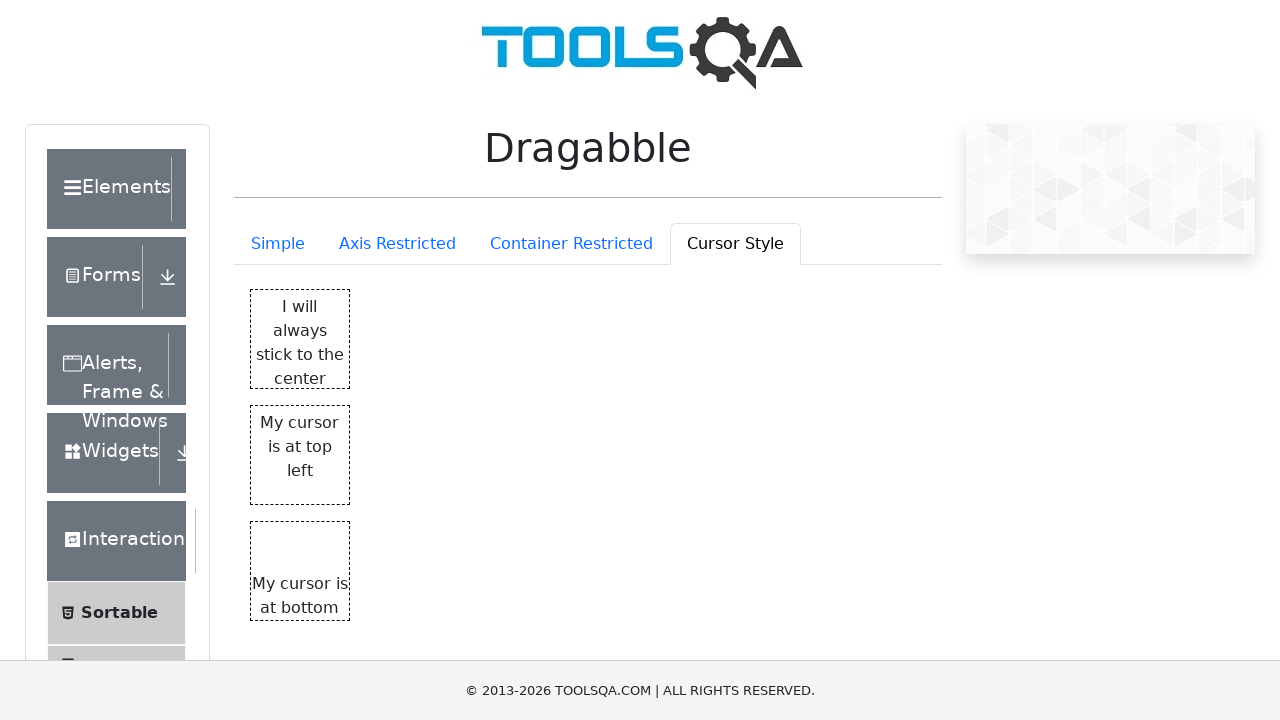

Dragged the top left cursor element to position (250, 100) at (501, 506)
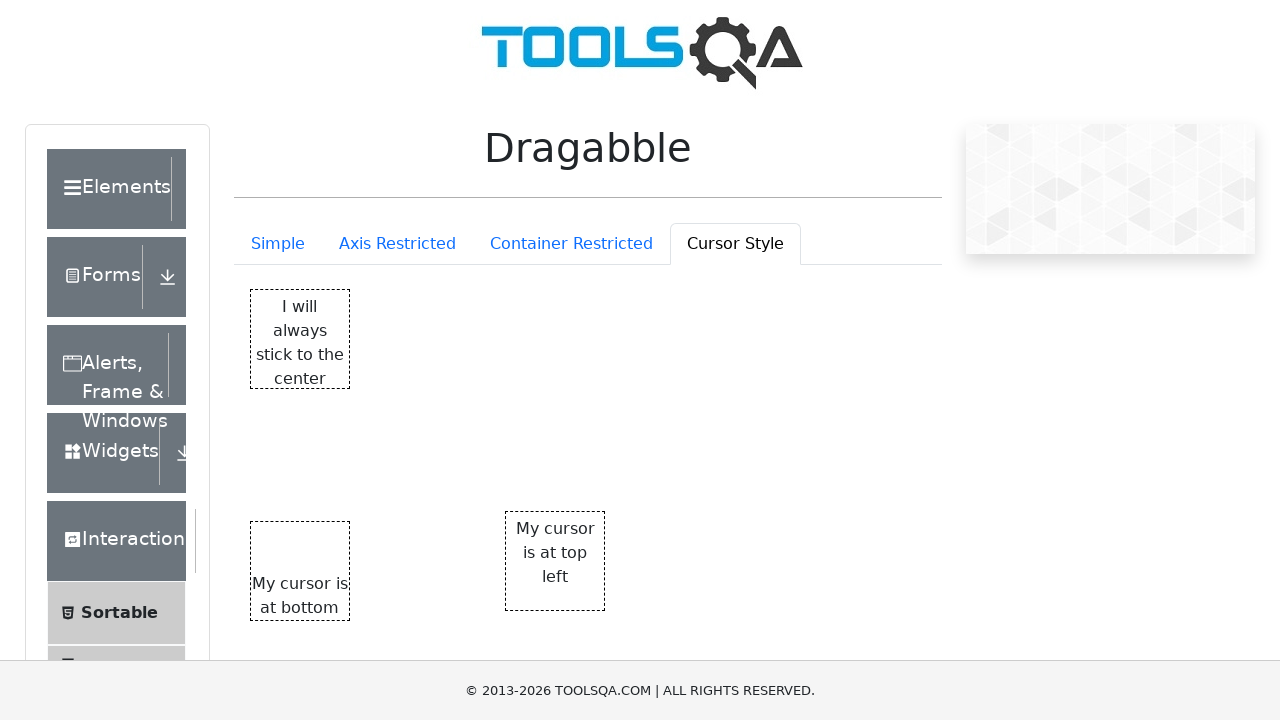

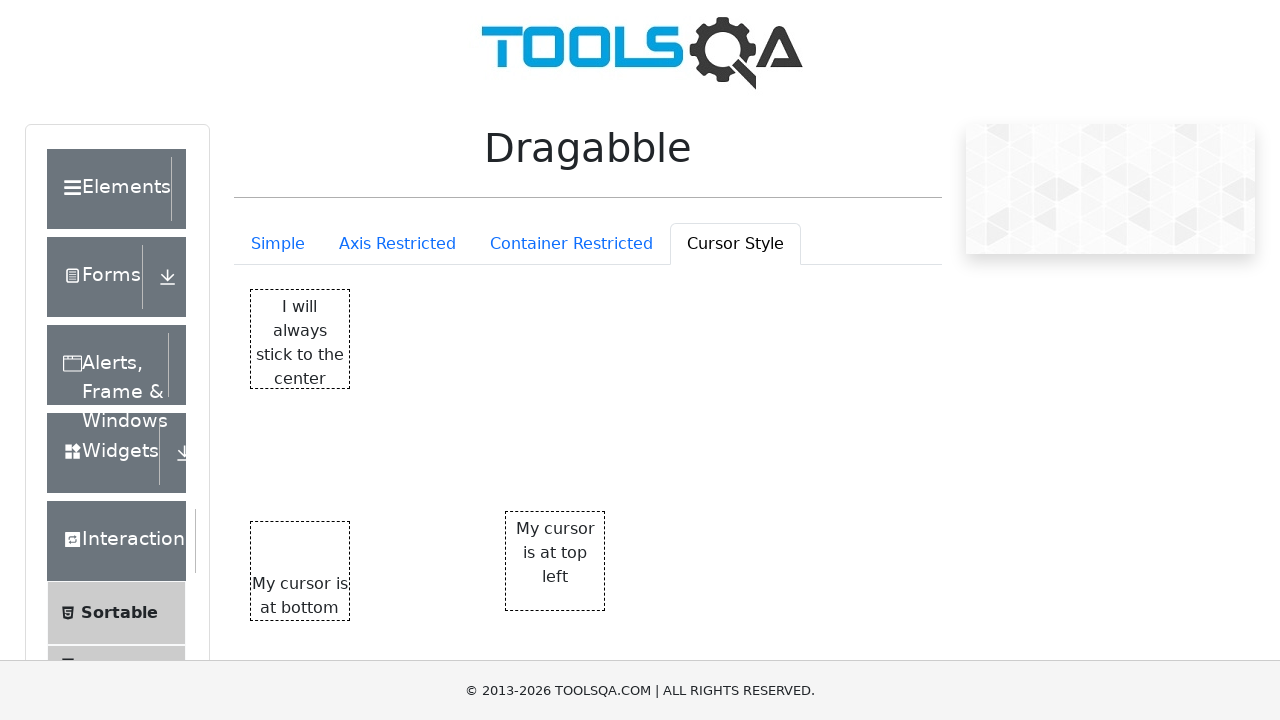